Clicks prompt alert button and accepts without entering text, verifies no result shown

Starting URL: https://demoqa.com/alerts

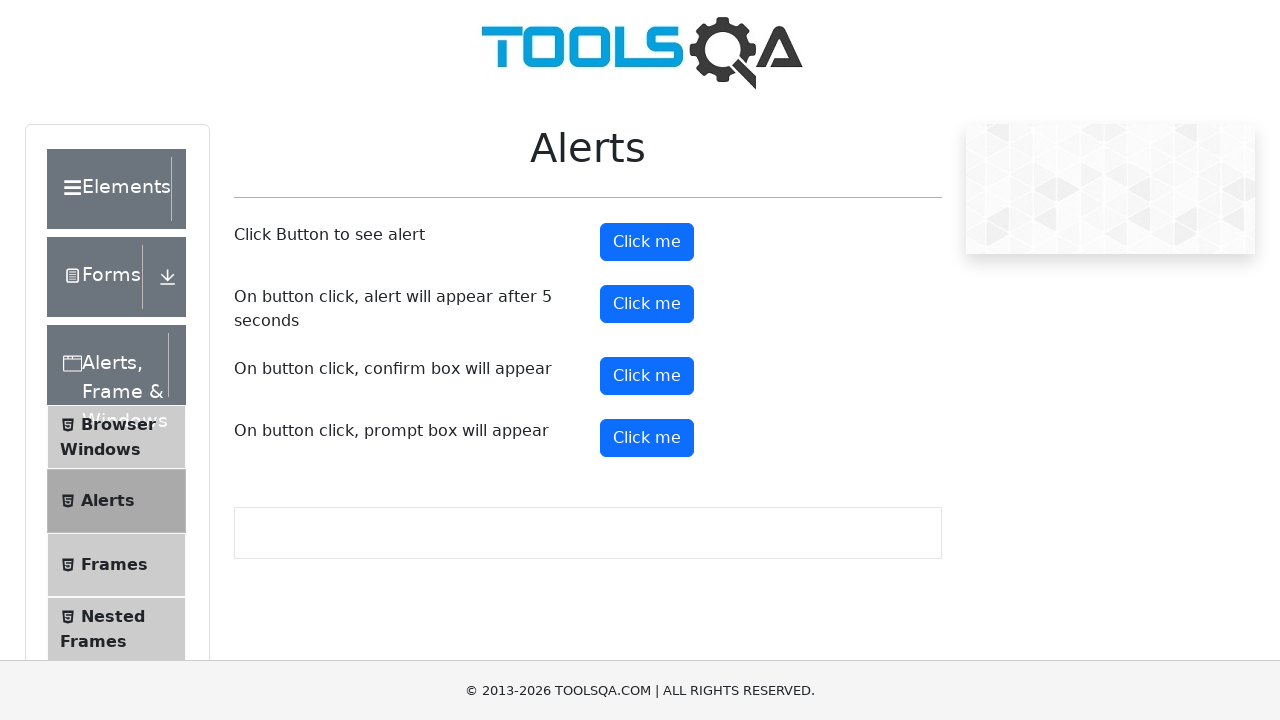

Set up dialog handler to accept prompt alert without entering text
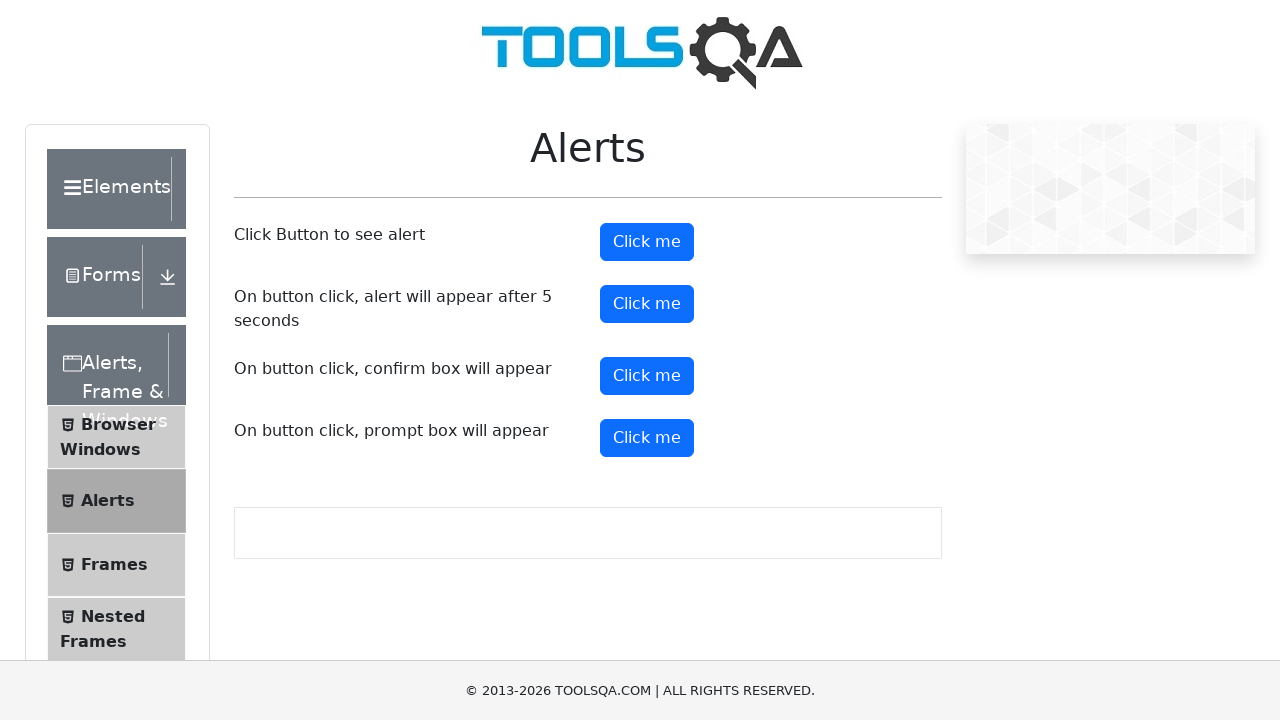

Clicked prompt alert button at (647, 438) on #promtButton
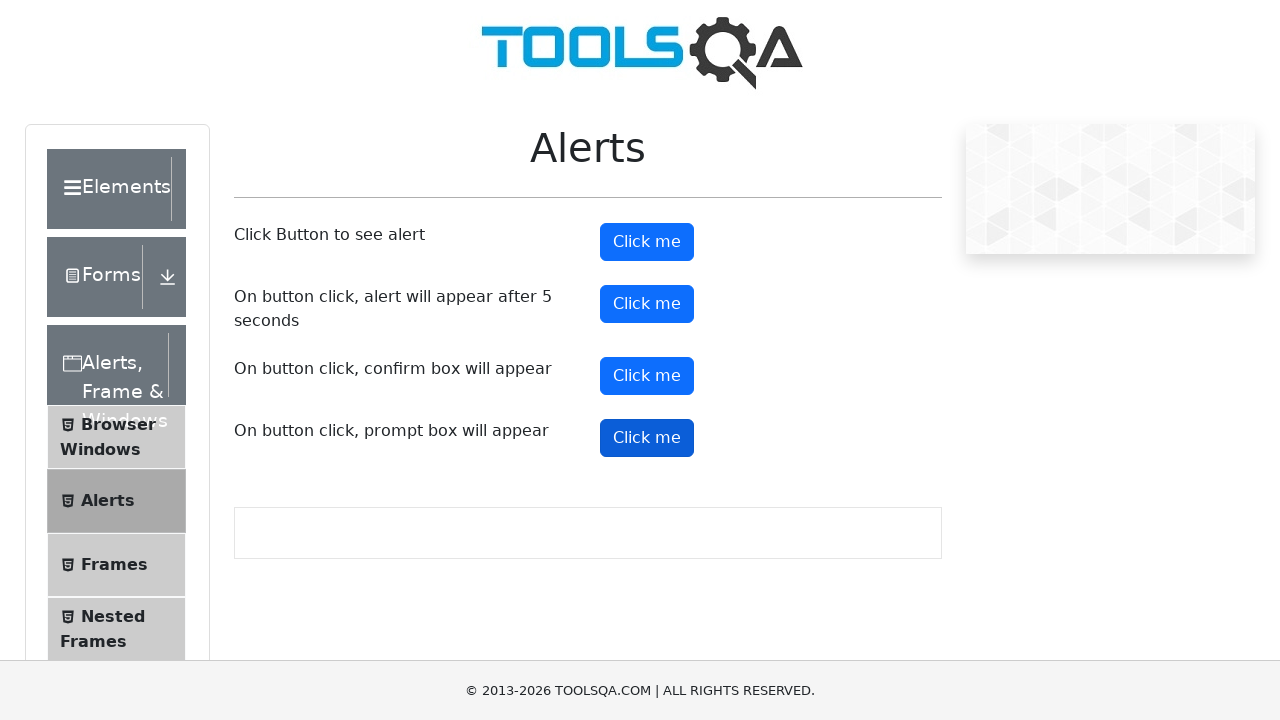

Waited for prompt alert to process
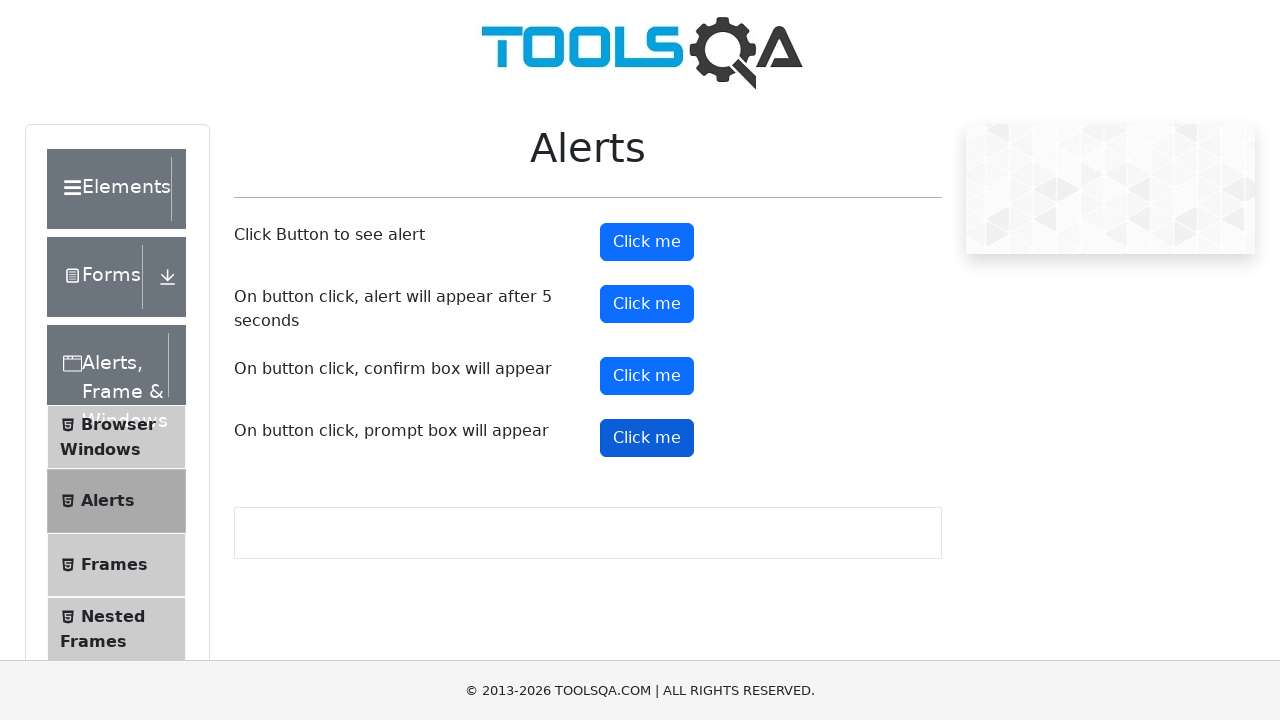

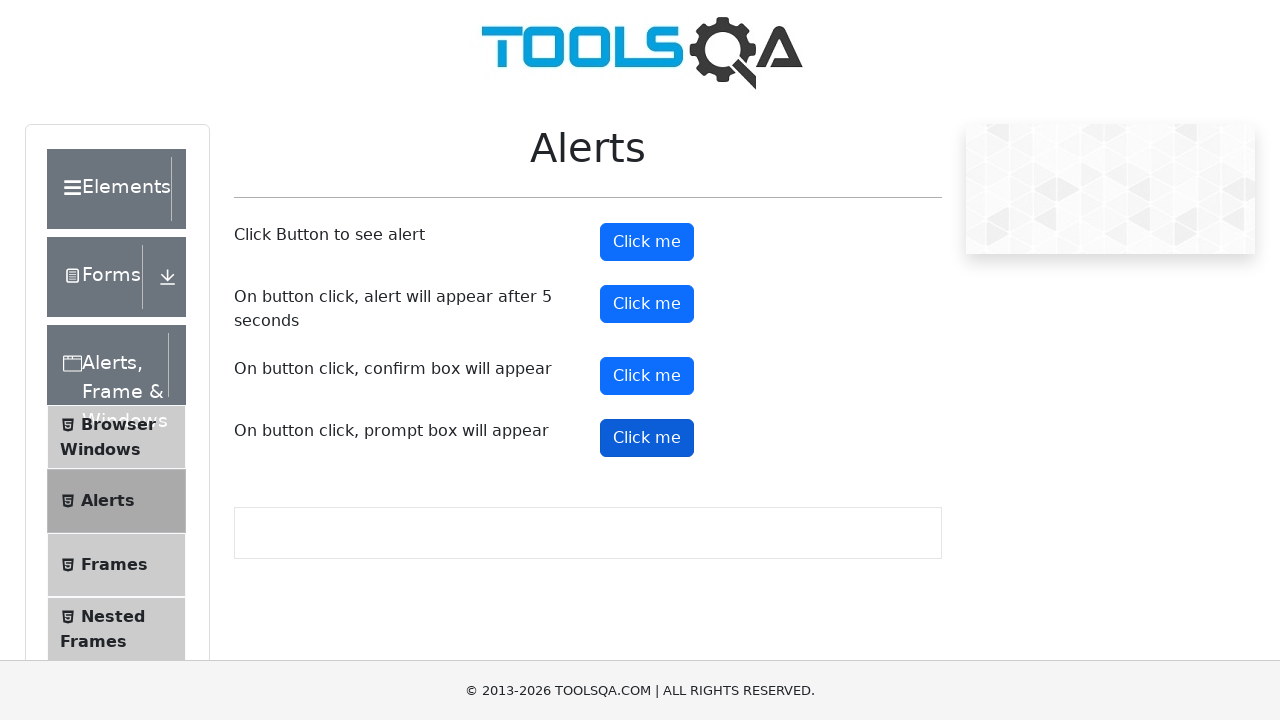